Tests successful contact creation by filling in name, email, and phone fields and verifying success message

Starting URL: https://projeto2-seven-sandy.vercel.app/

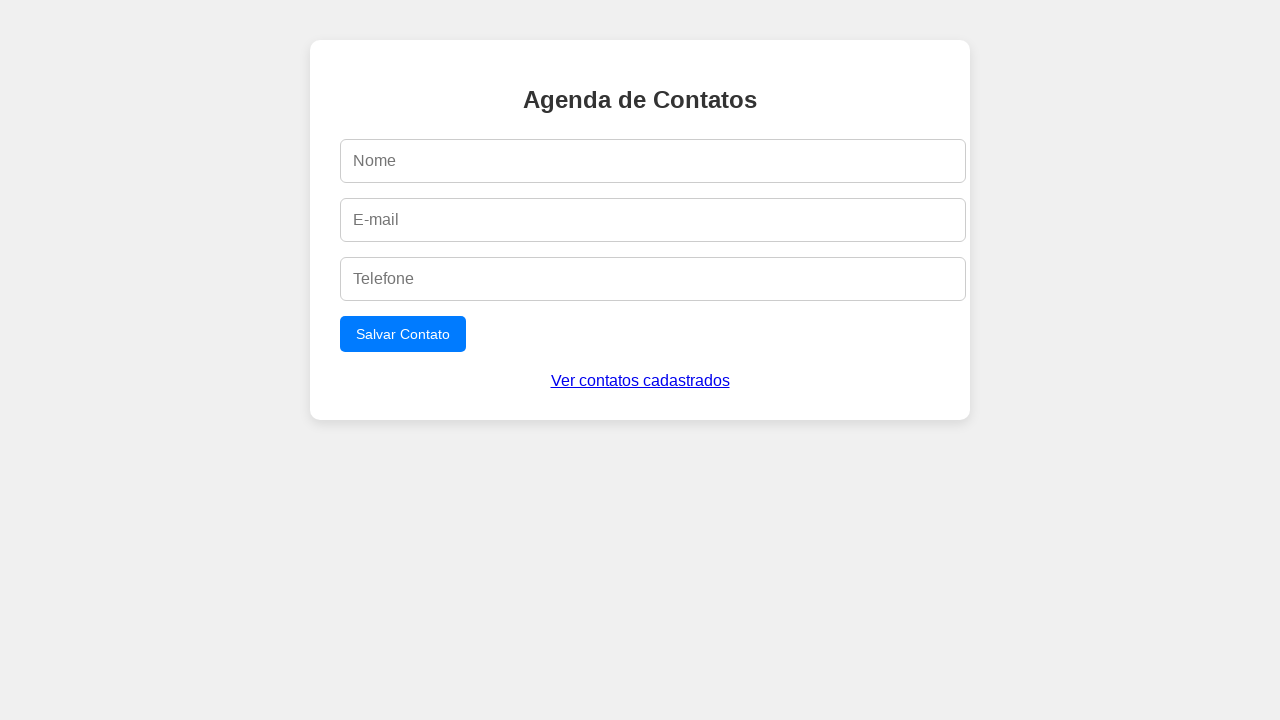

Filled name field with 'John Martinez' on #name
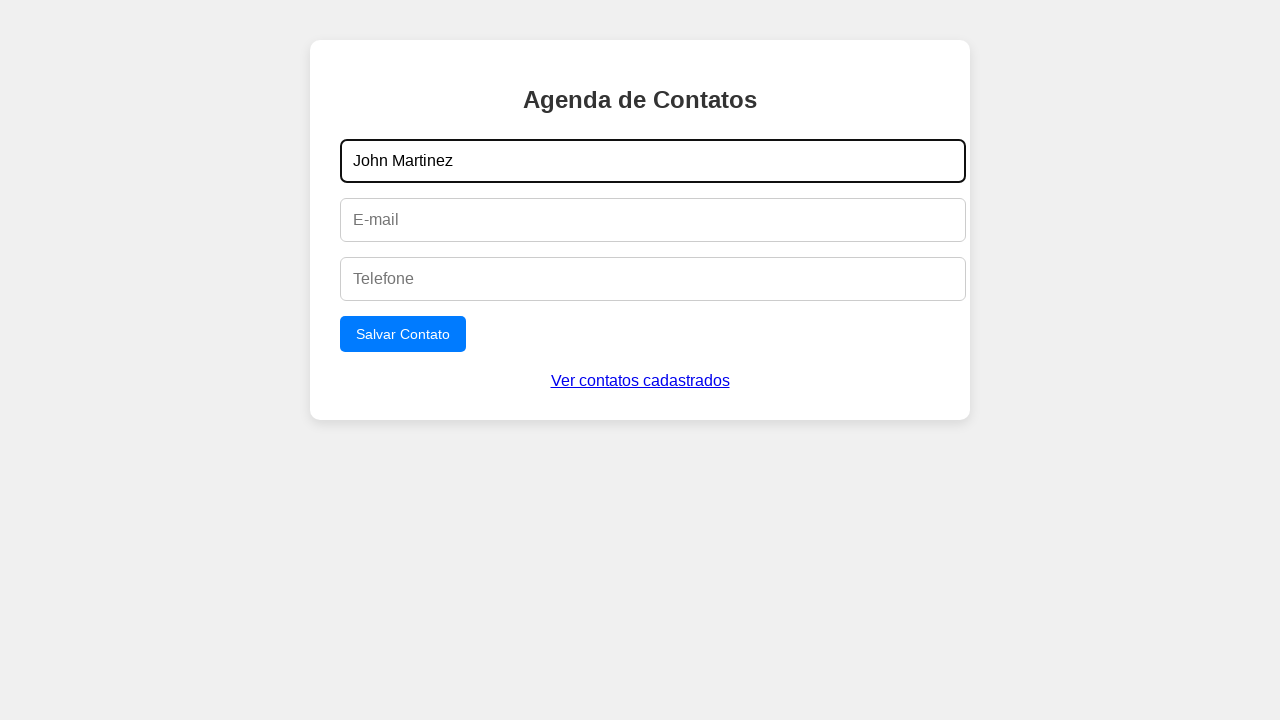

Filled email field with 'john.martinez@example.com' on #email
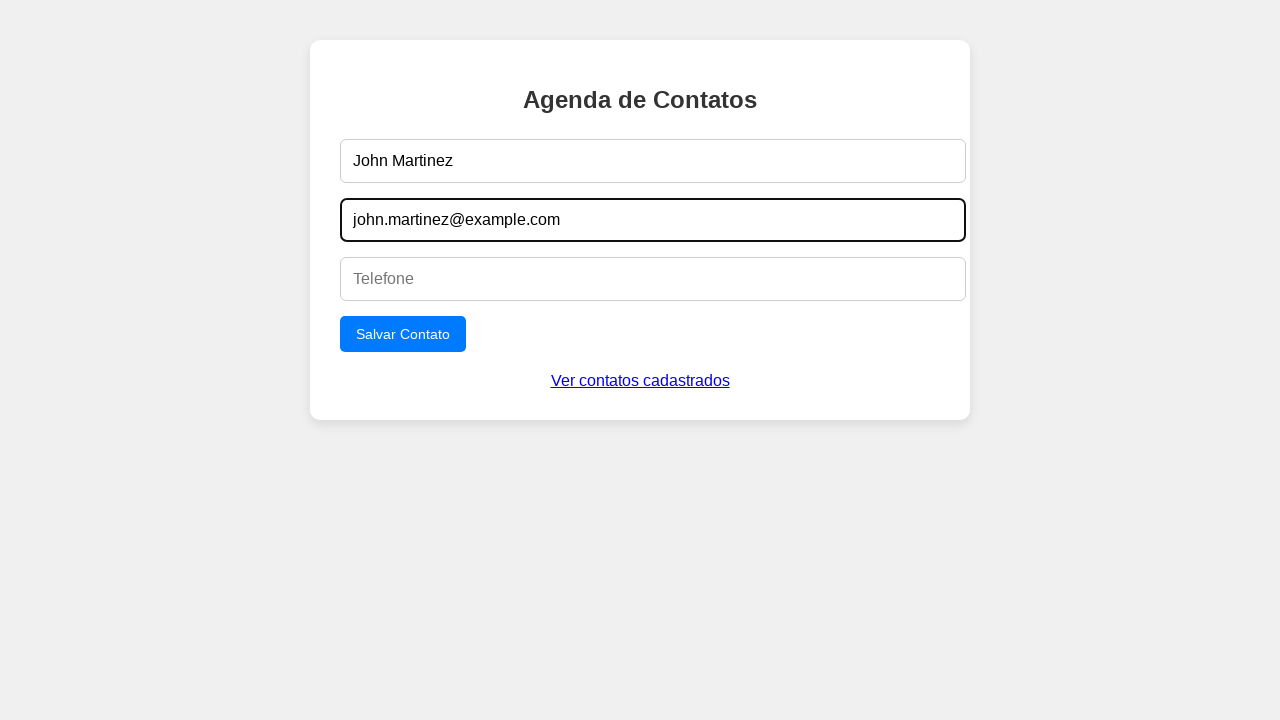

Filled phone field with '(555) 234-5678' on #phone
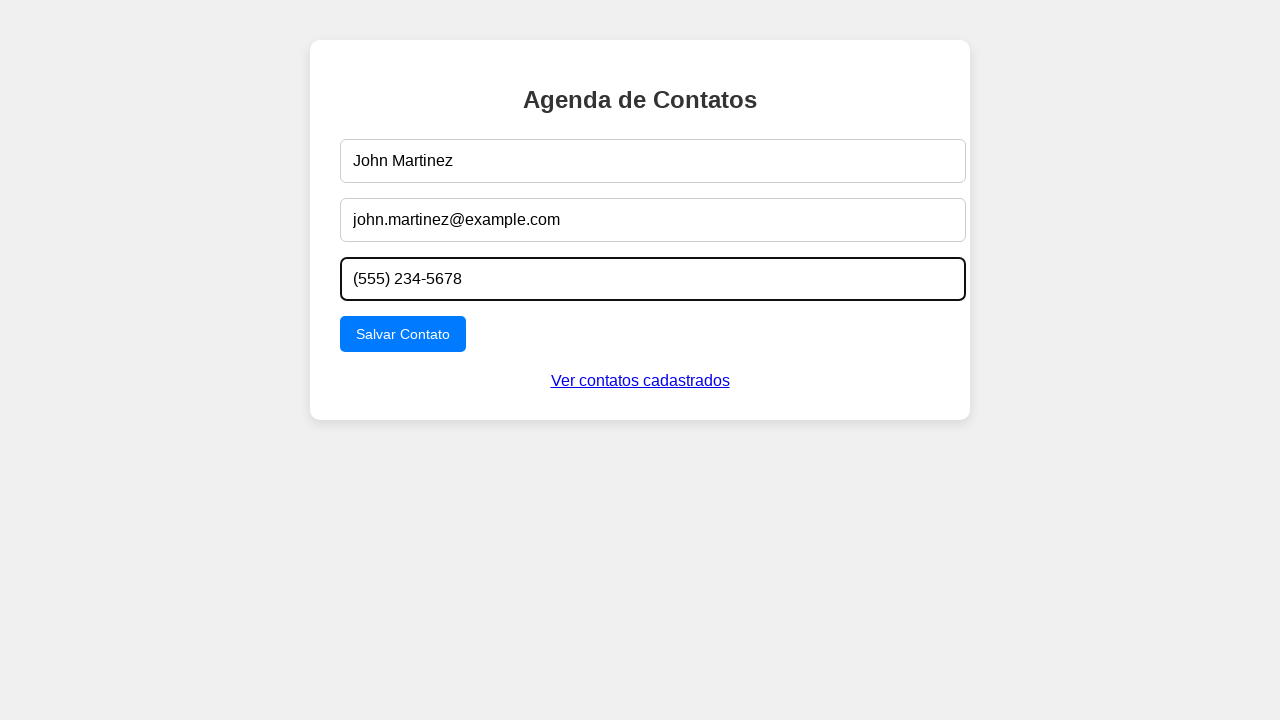

Clicked submit button to create contact at (403, 334) on button[type='submit']
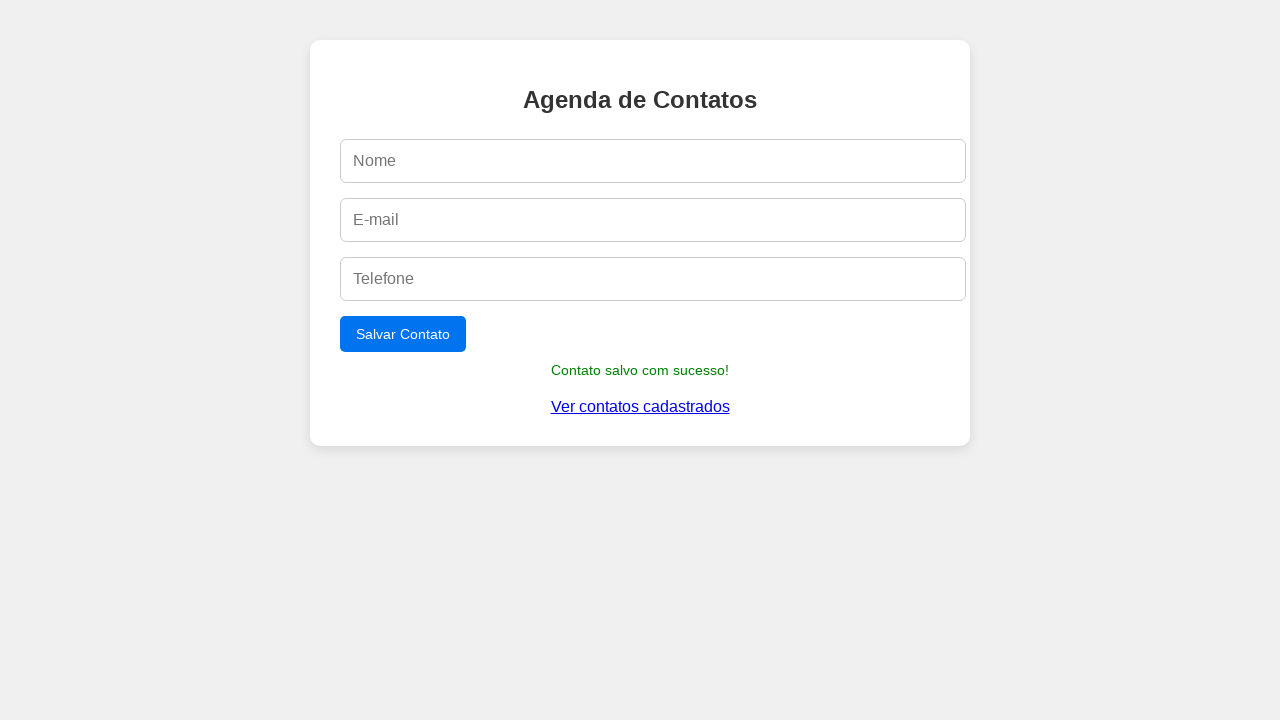

Success message appeared confirming contact creation
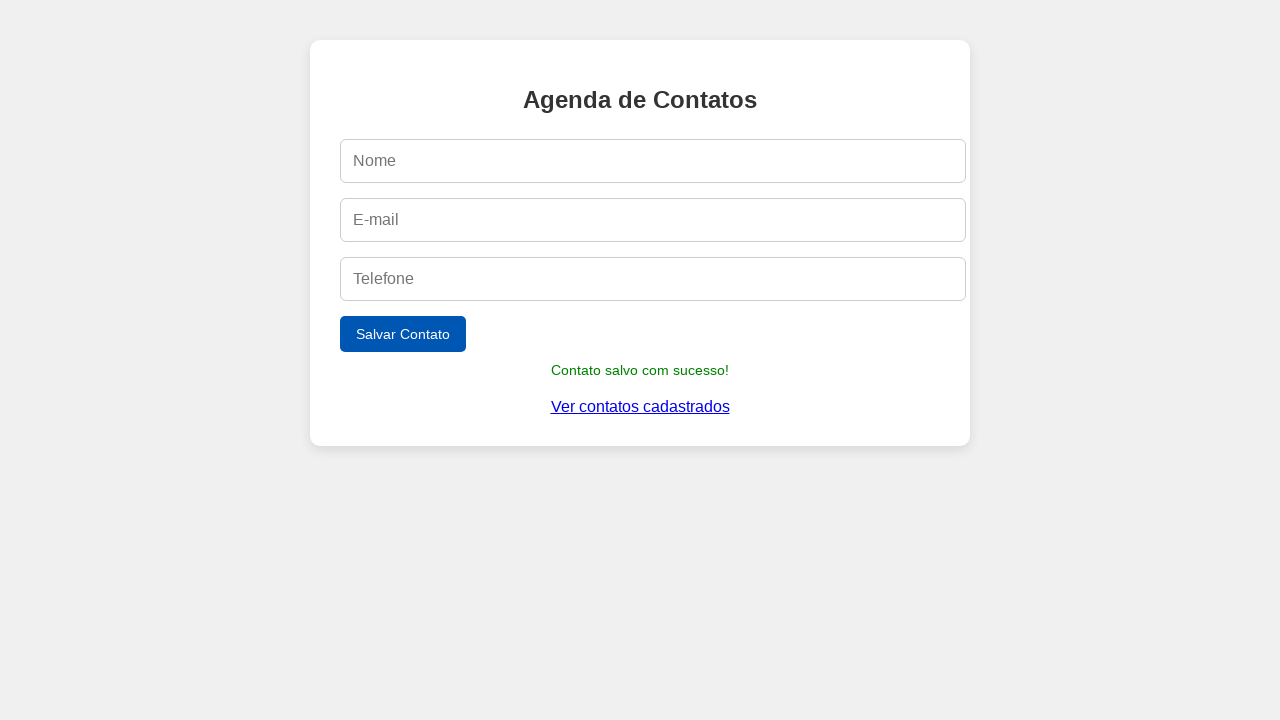

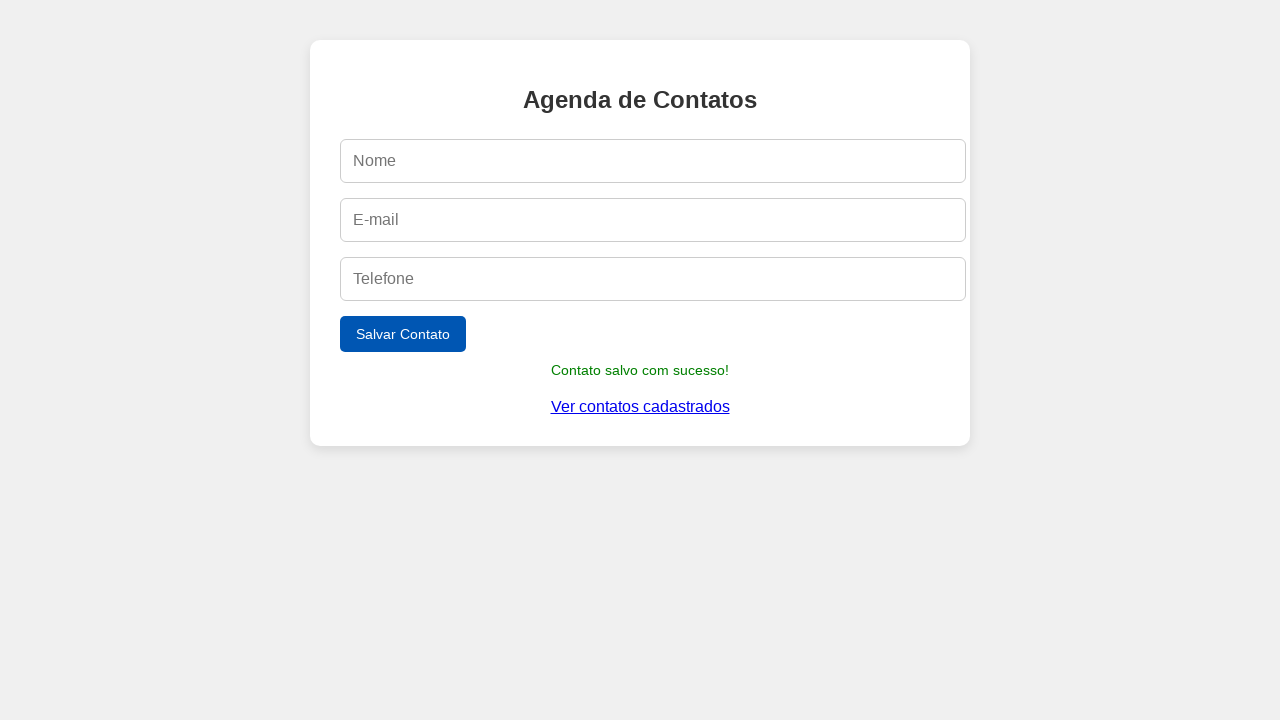